Verifies that the newsletter form is visible on the Netlify homepage

Starting URL: https://www.netlify.com

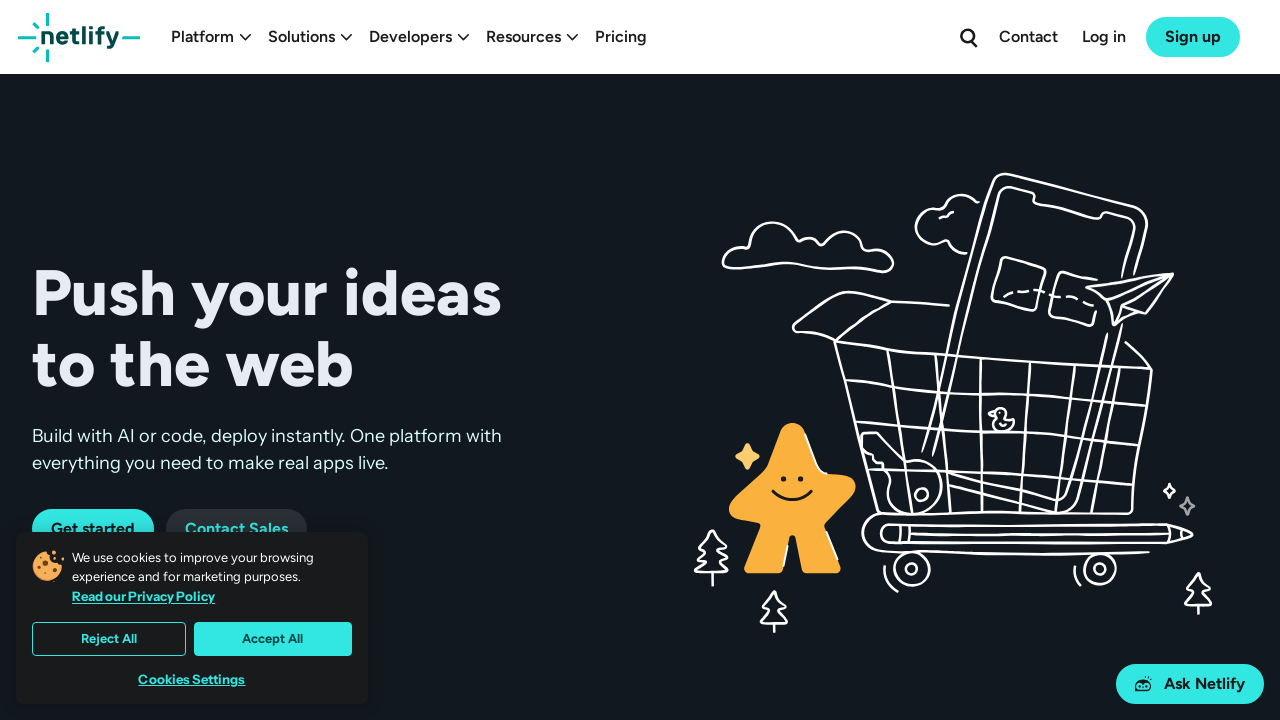

Newsletter form became visible on Netlify homepage
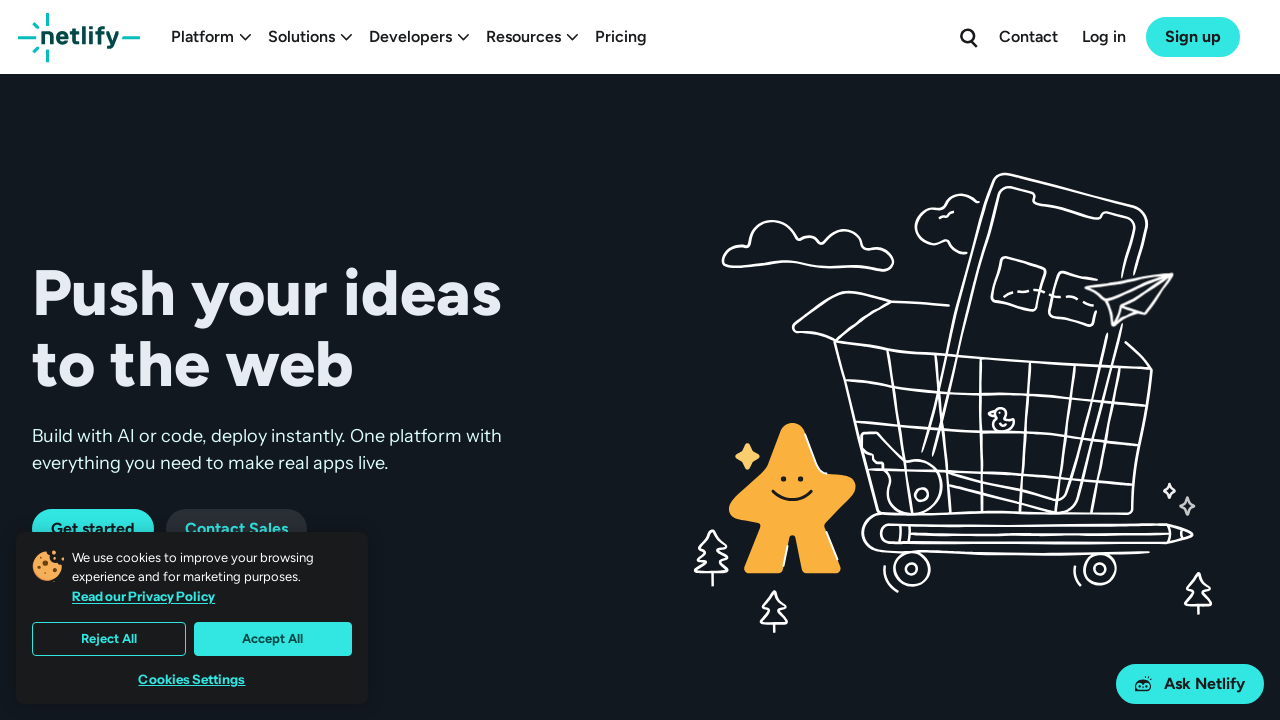

Verified that newsletter form is visible
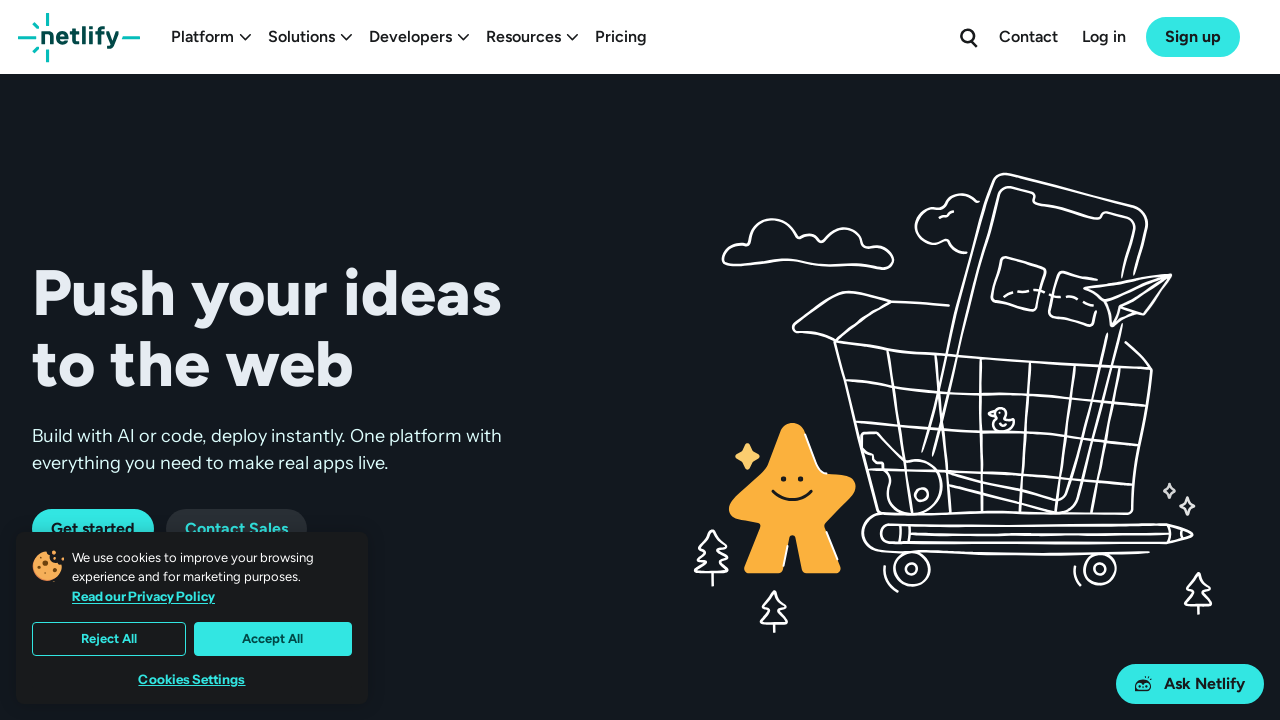

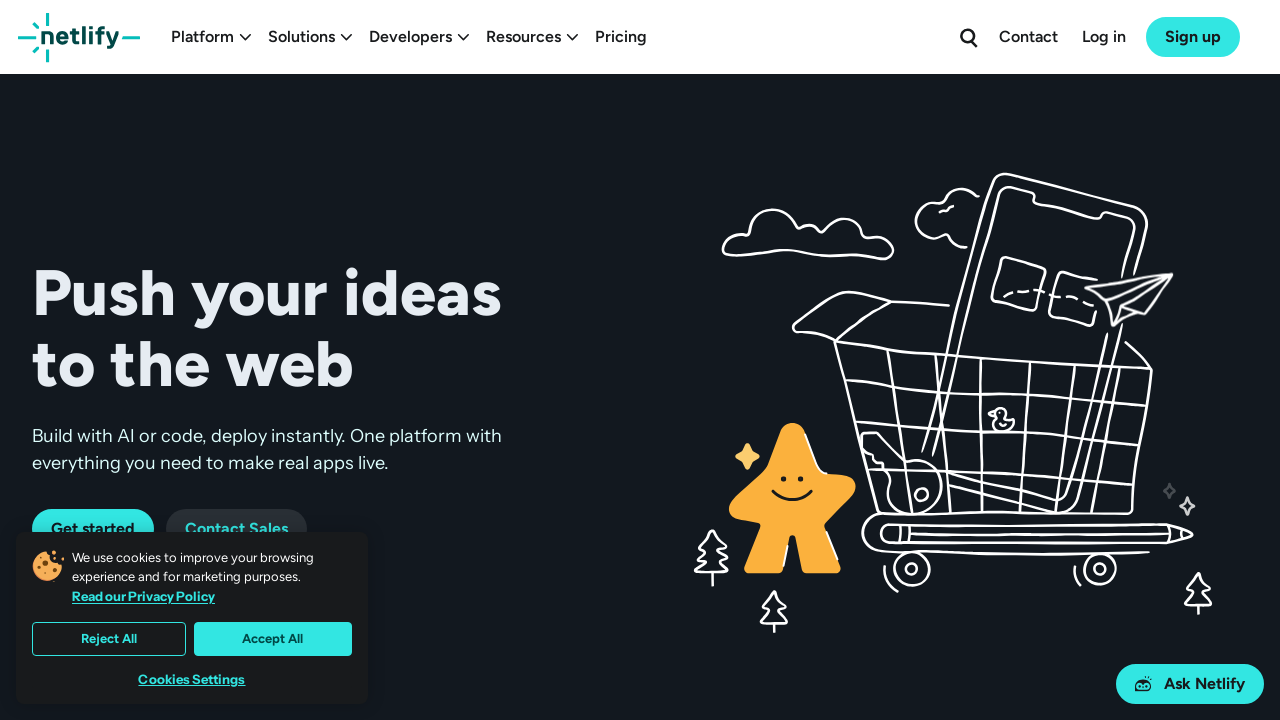